Navigates to a practice automation page and counts the number of links in the footer section

Starting URL: https://rahulshettyacademy.com/AutomationPractice/

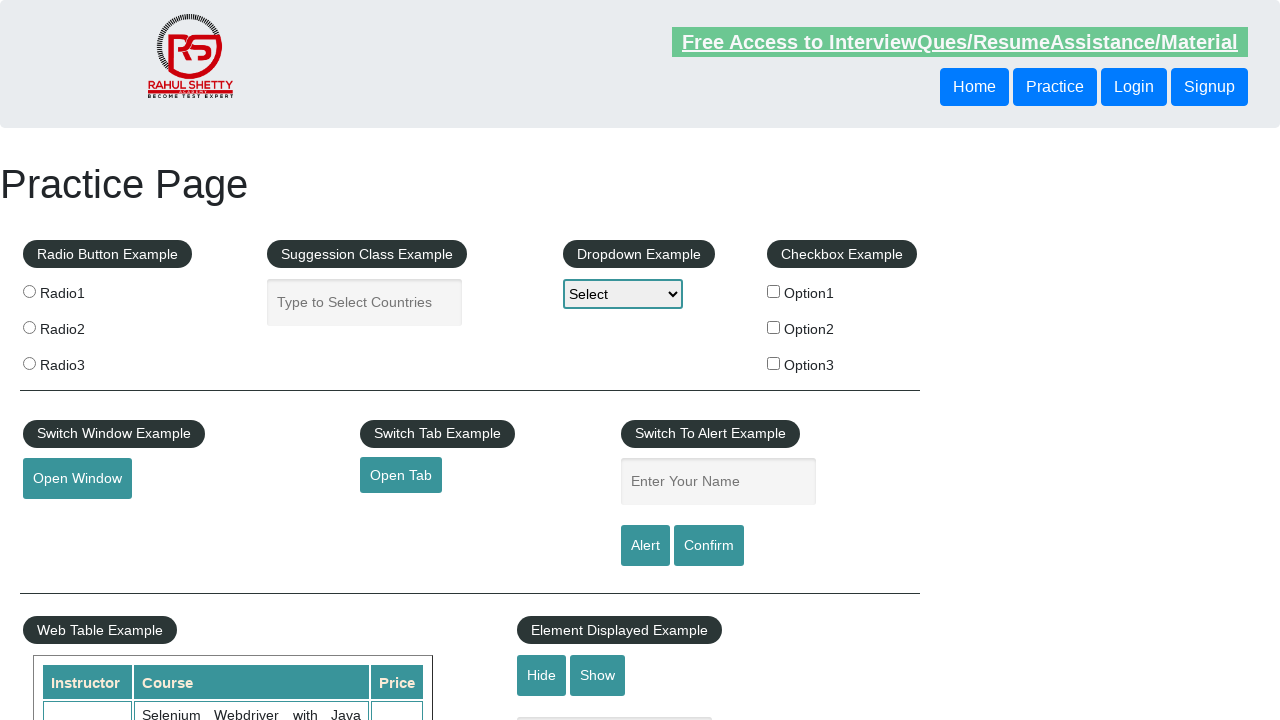

Waited for footer element div#gf-BIG to be present
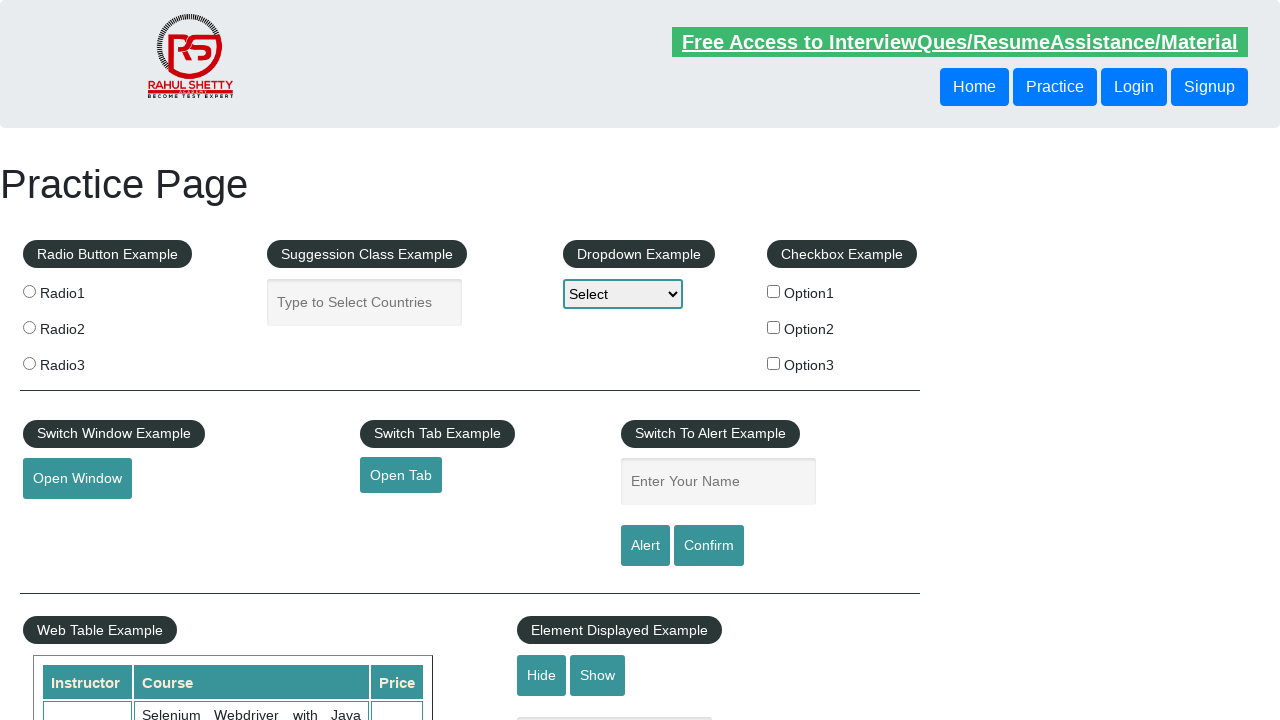

Located footer element div#gf-BIG
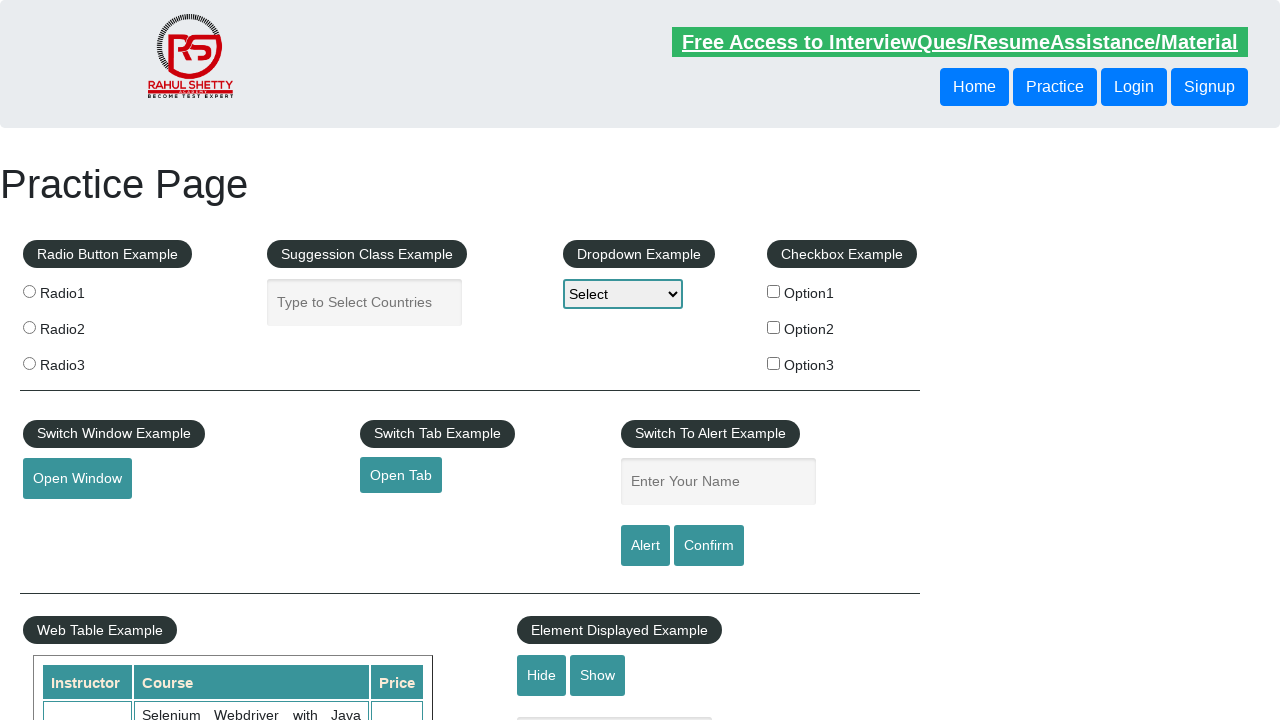

Counted 20 links in the footer section
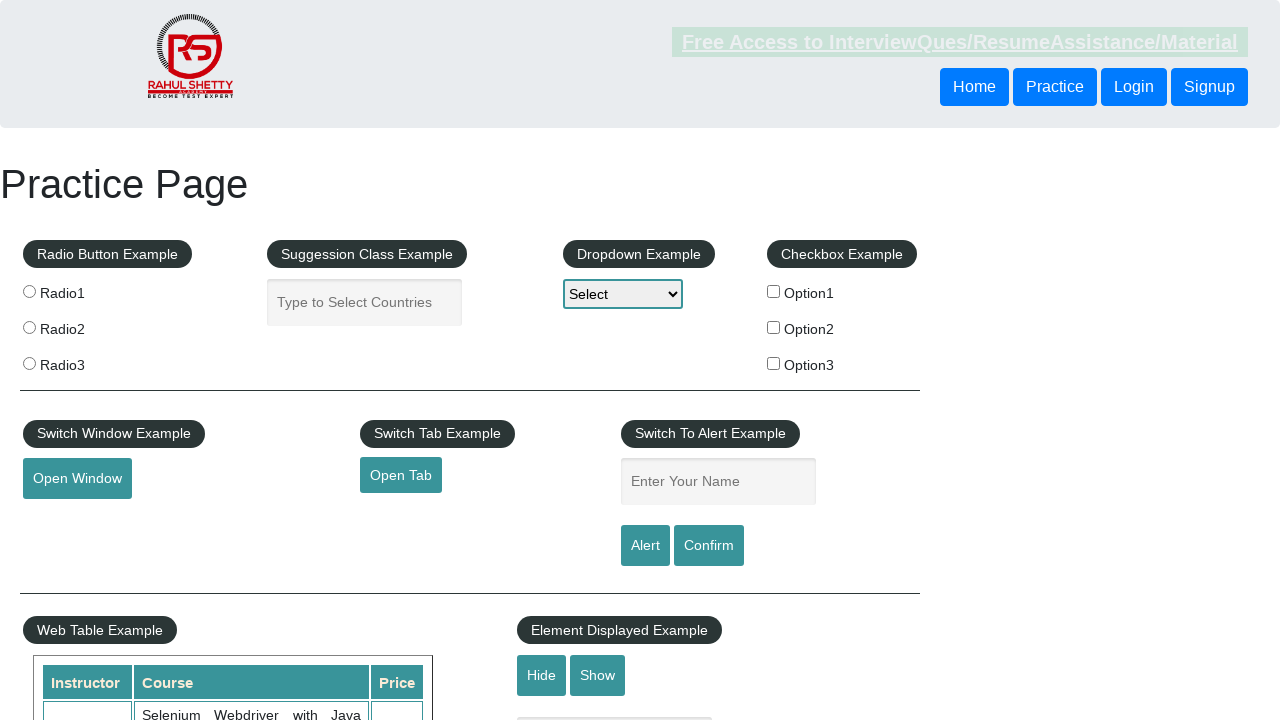

Printed footer link count: 20
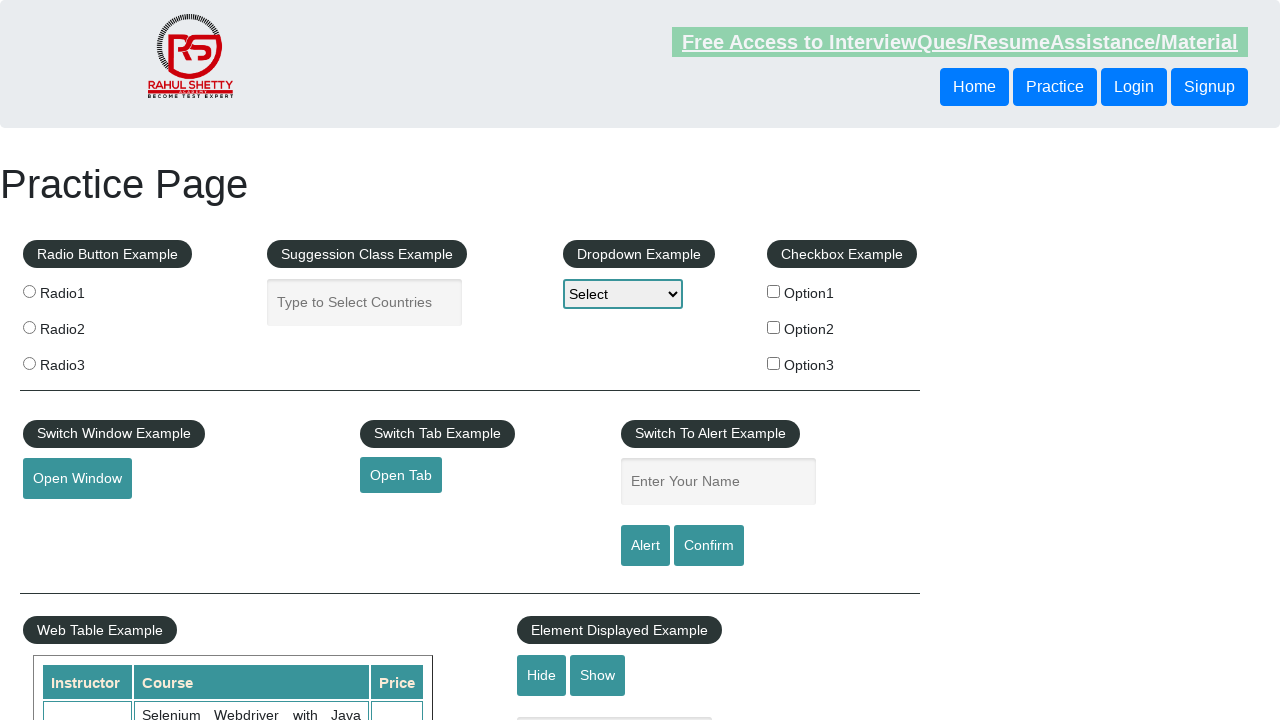

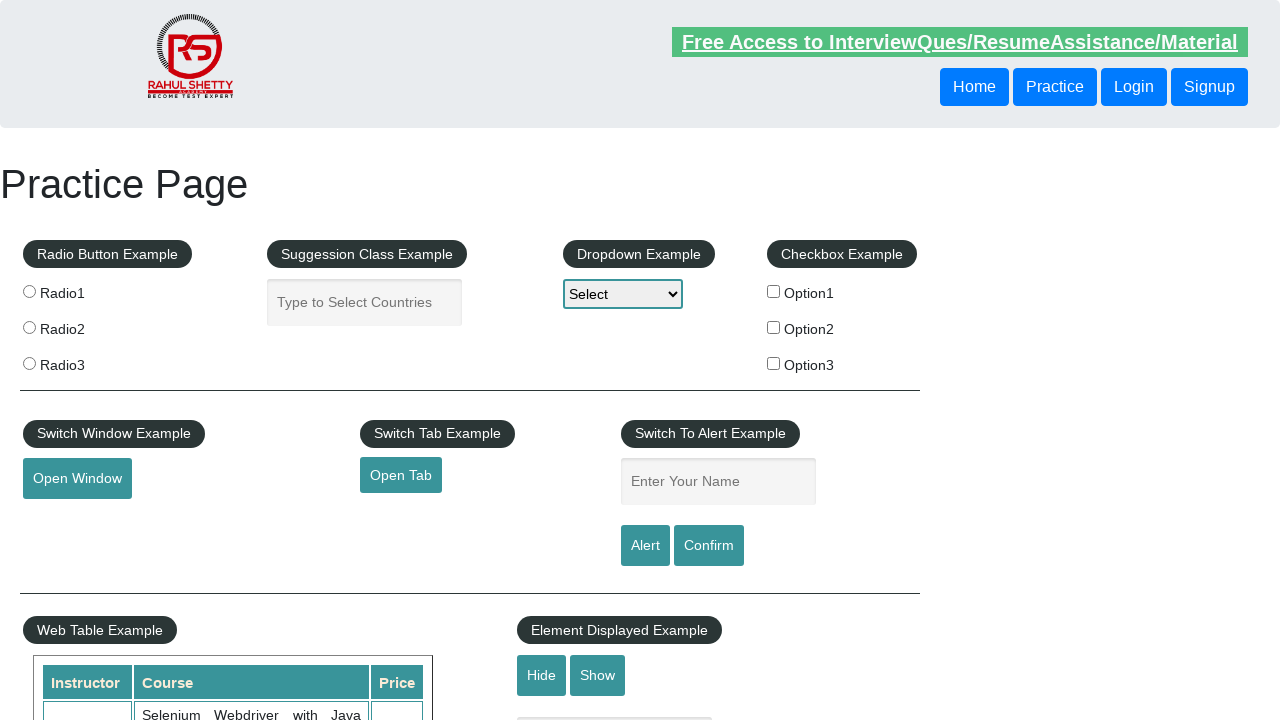